Tests checkbox functionality by locating and clicking all checkboxes with name "sports" within a specific div element

Starting URL: http://www.tizag.com/htmlT/htmlcheckboxes.php

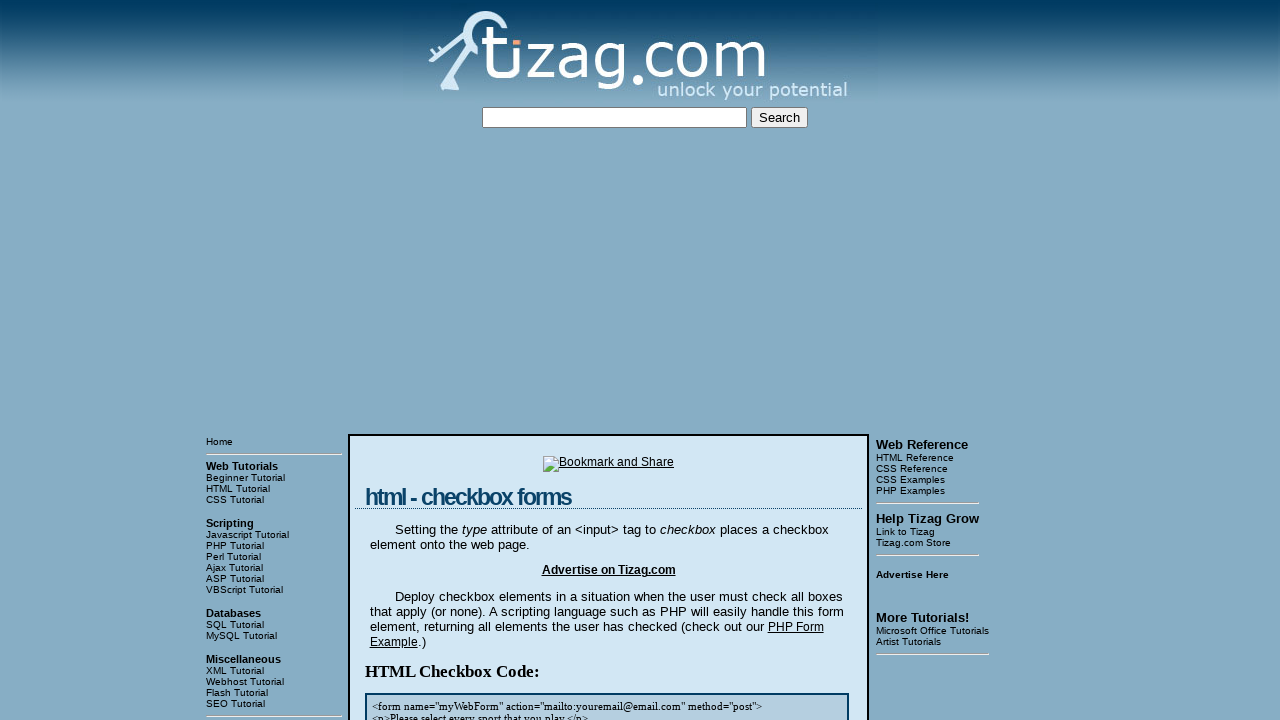

Navigated to checkbox test page
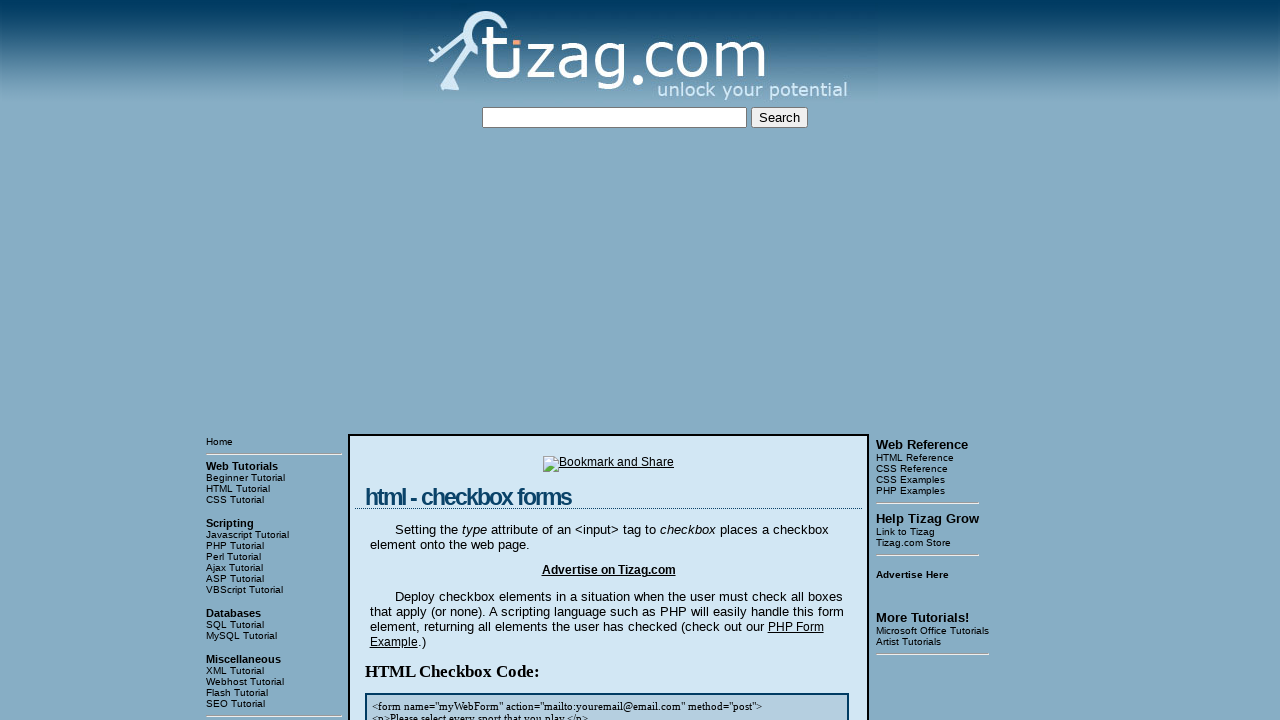

Located container div element for checkboxes
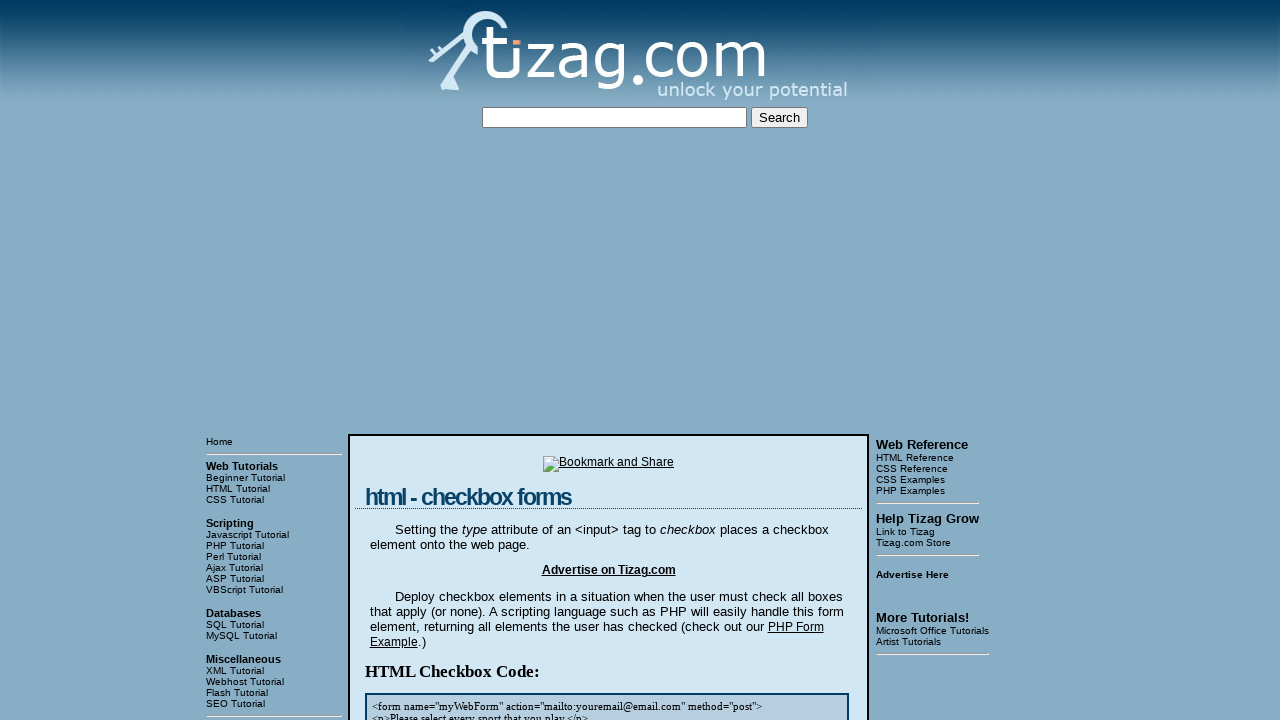

Located all checkboxes with name 'sports' in container
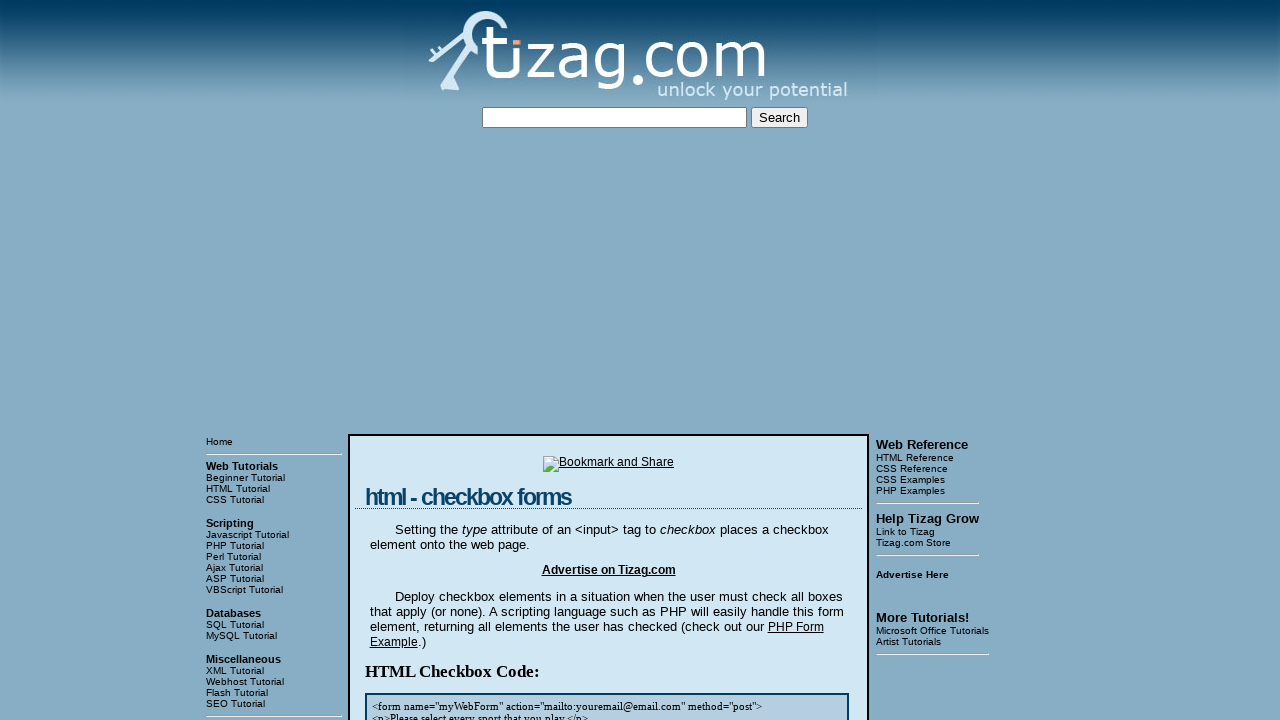

Found 4 sports checkboxes
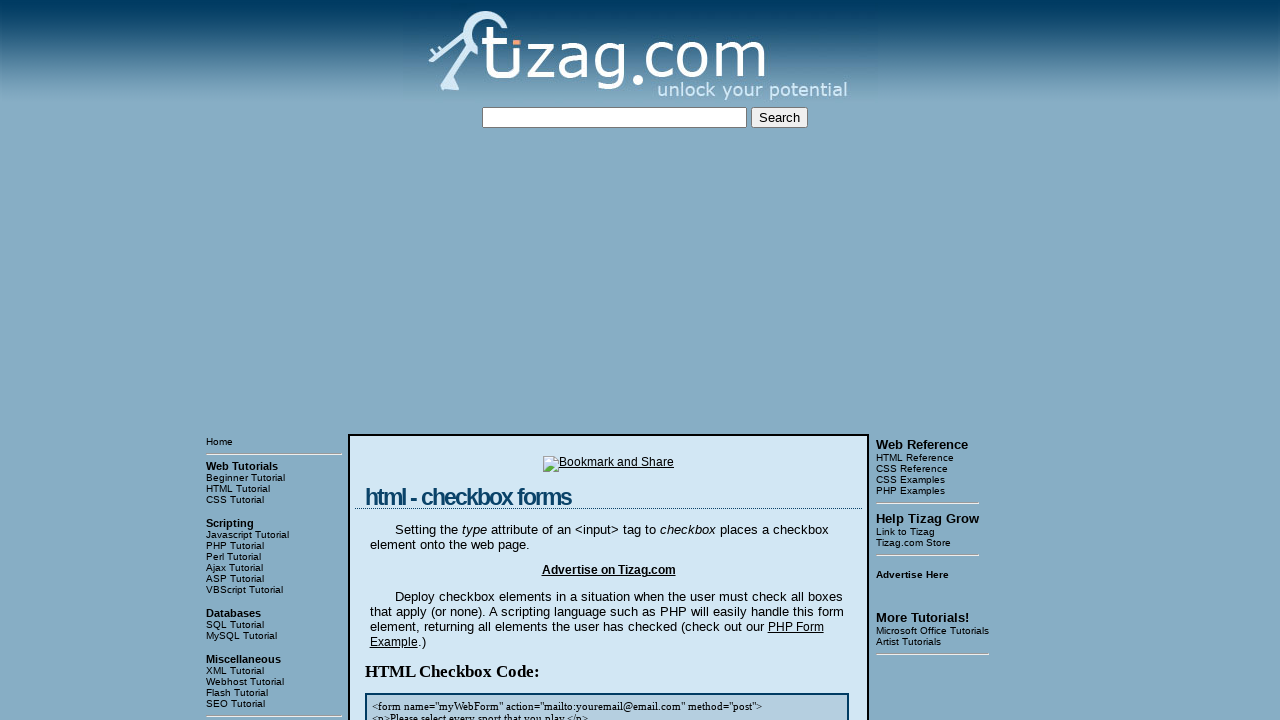

Clicked checkbox 1 of 4 at (422, 360) on xpath=//div[4] >> input[name='sports'] >> nth=0
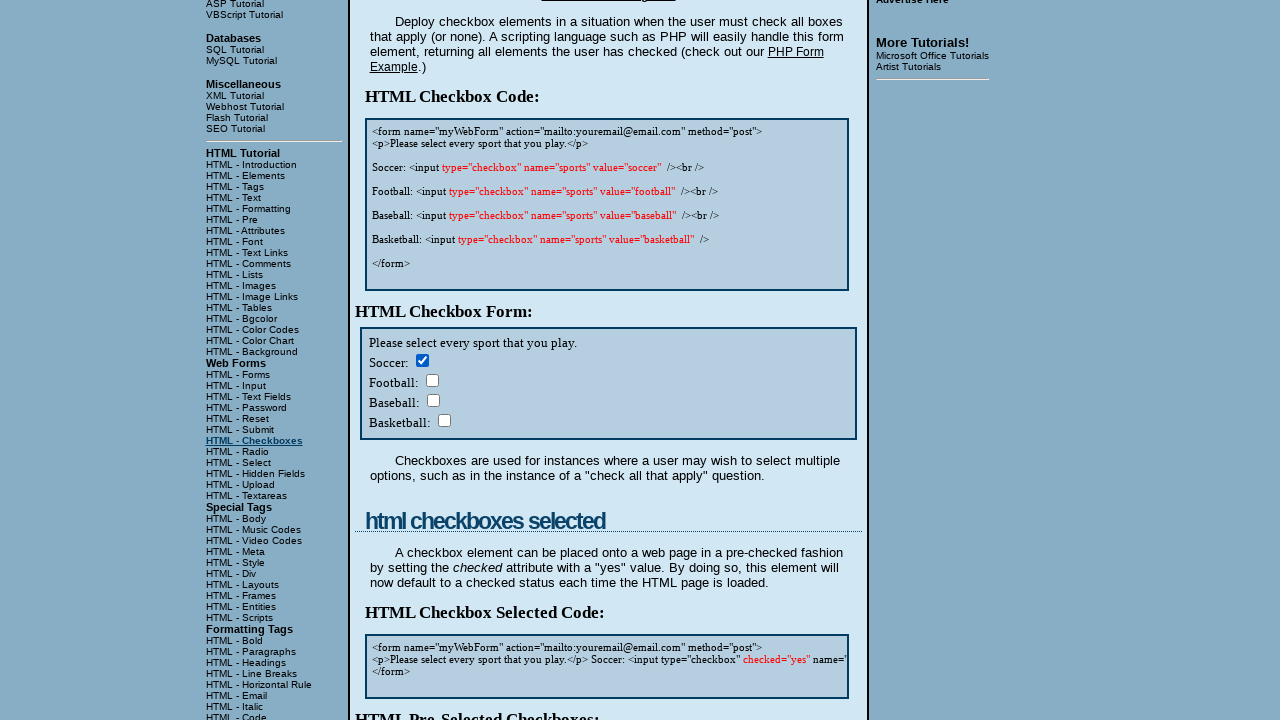

Clicked checkbox 2 of 4 at (432, 380) on xpath=//div[4] >> input[name='sports'] >> nth=1
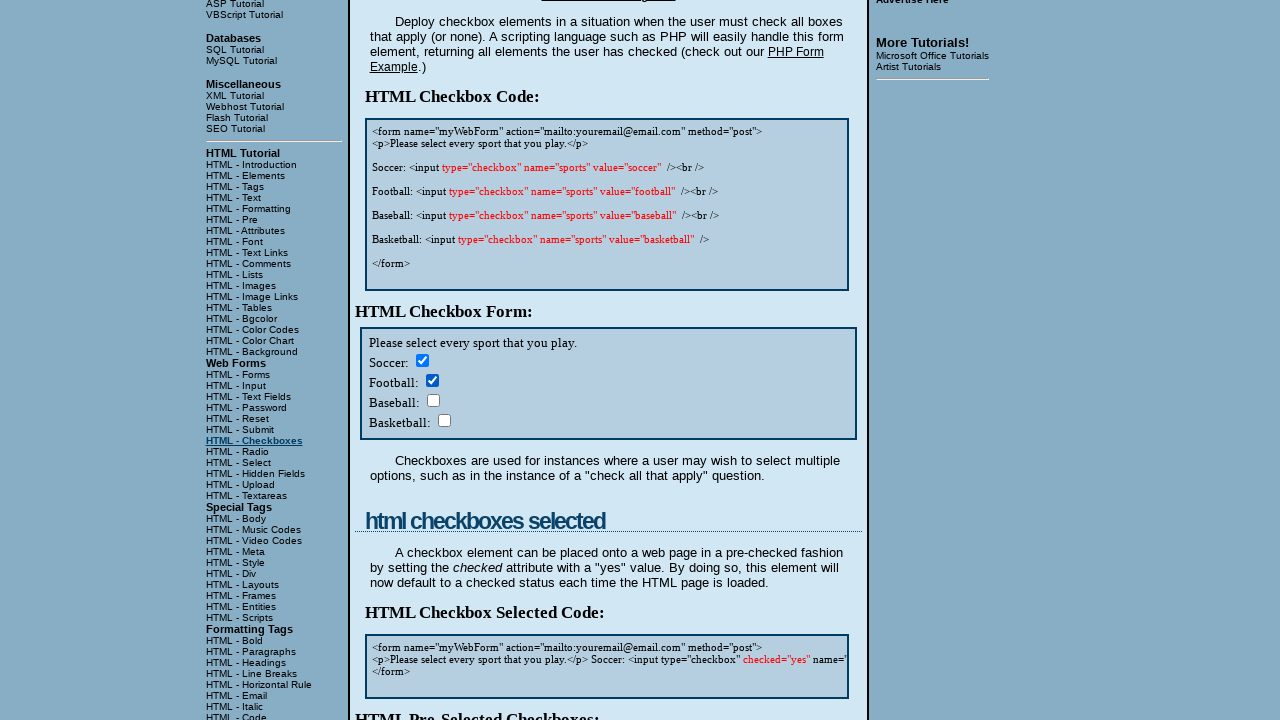

Clicked checkbox 3 of 4 at (433, 400) on xpath=//div[4] >> input[name='sports'] >> nth=2
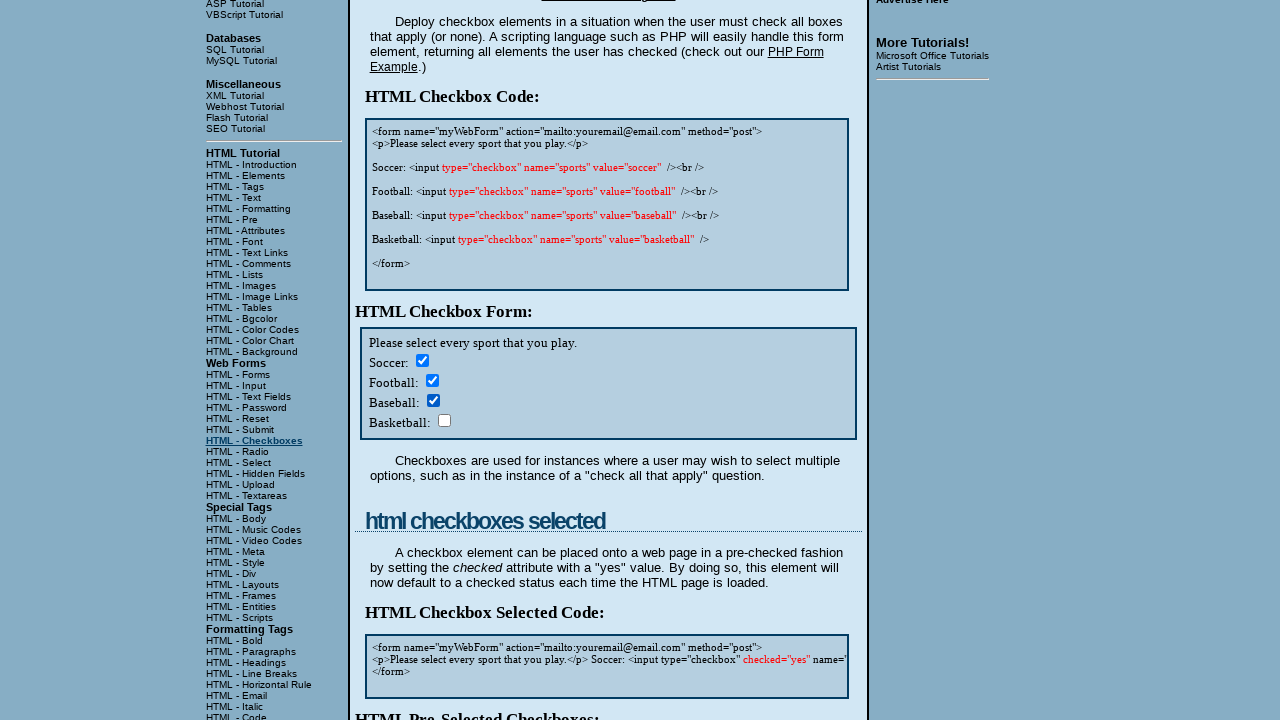

Clicked checkbox 4 of 4 at (444, 420) on xpath=//div[4] >> input[name='sports'] >> nth=3
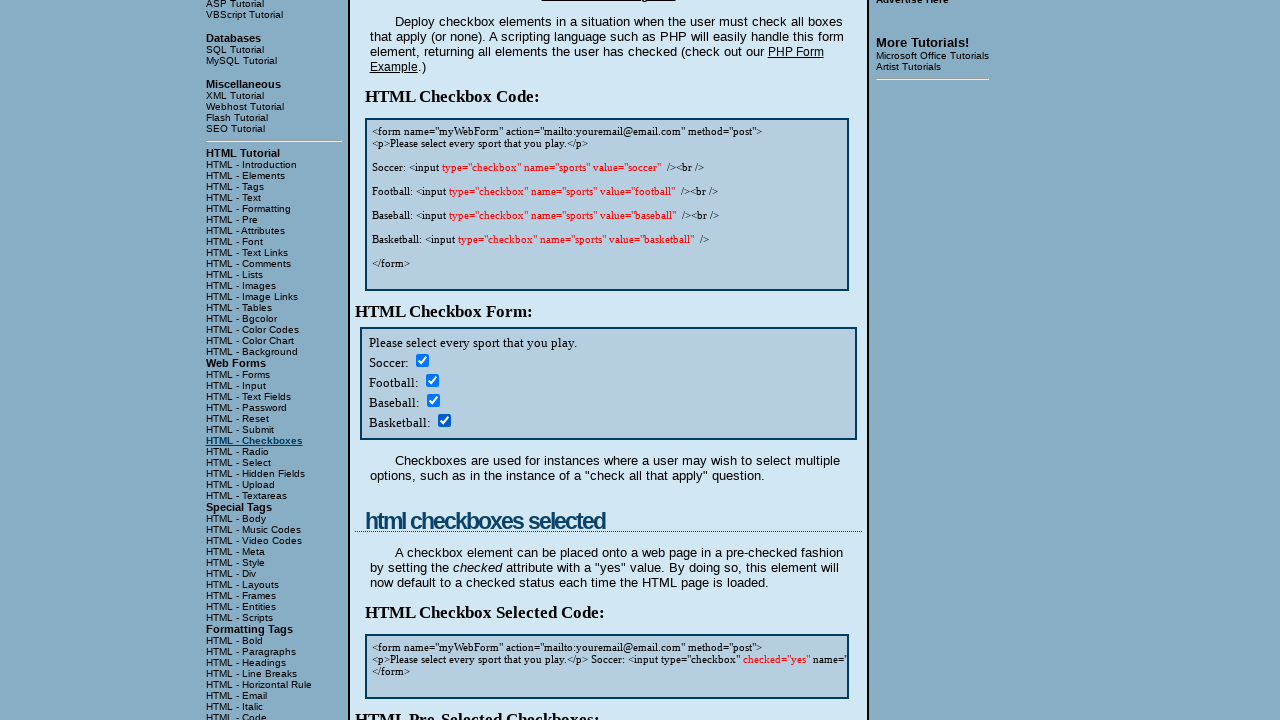

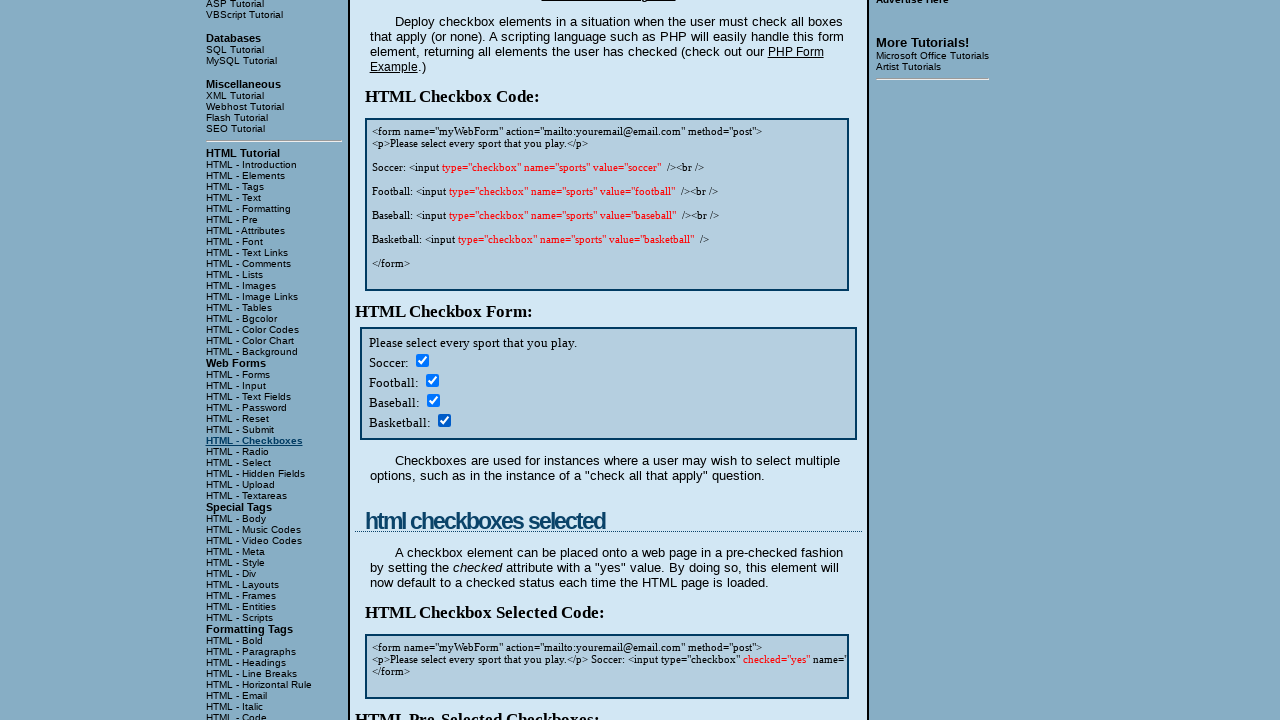